Tests wait functionality by clicking a button that triggers a delayed element appearance, then filling the element when it becomes visible

Starting URL: https://www.hyrtutorials.com/p/waits-demo.html

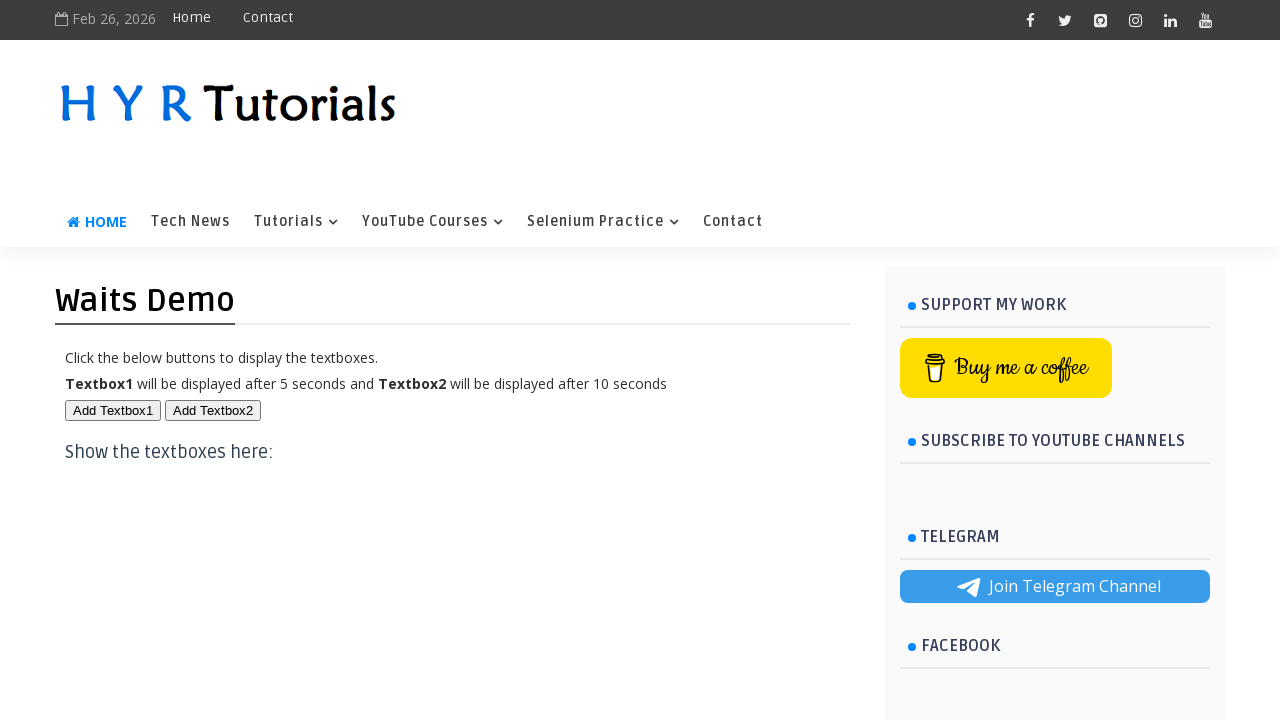

Clicked button to trigger delayed element appearance at (113, 410) on #btn1
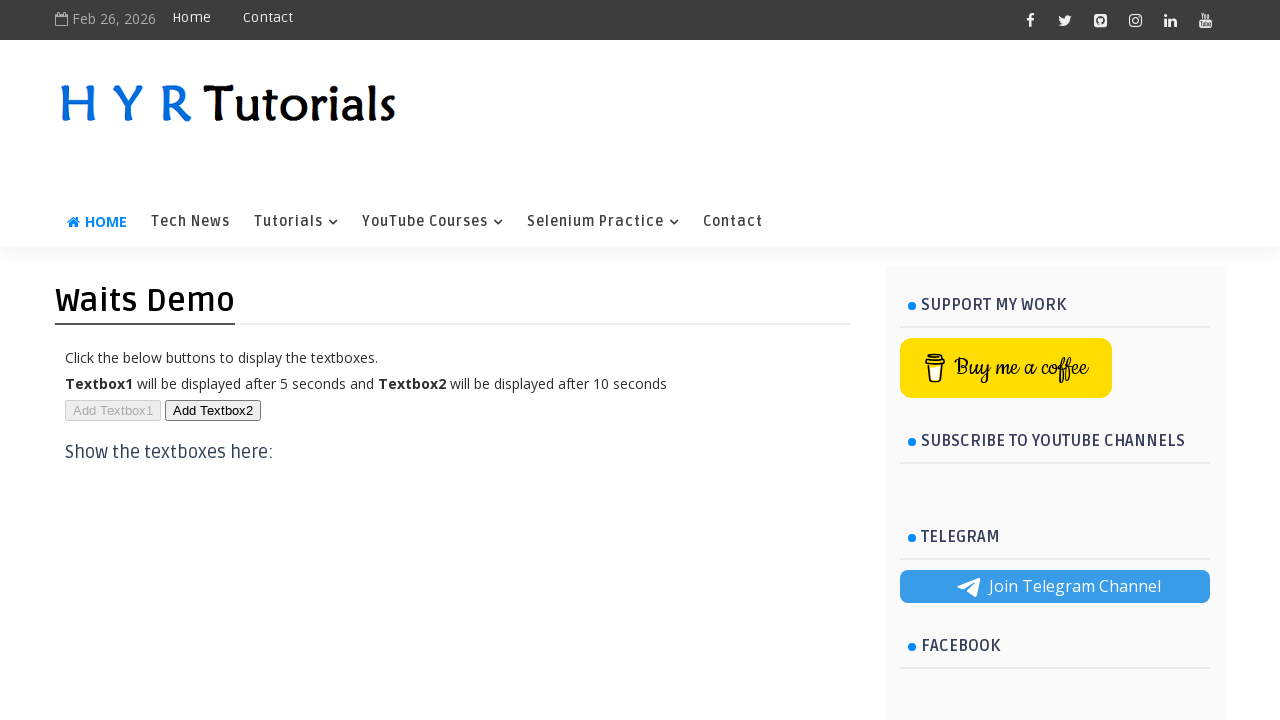

Text field became visible after delay
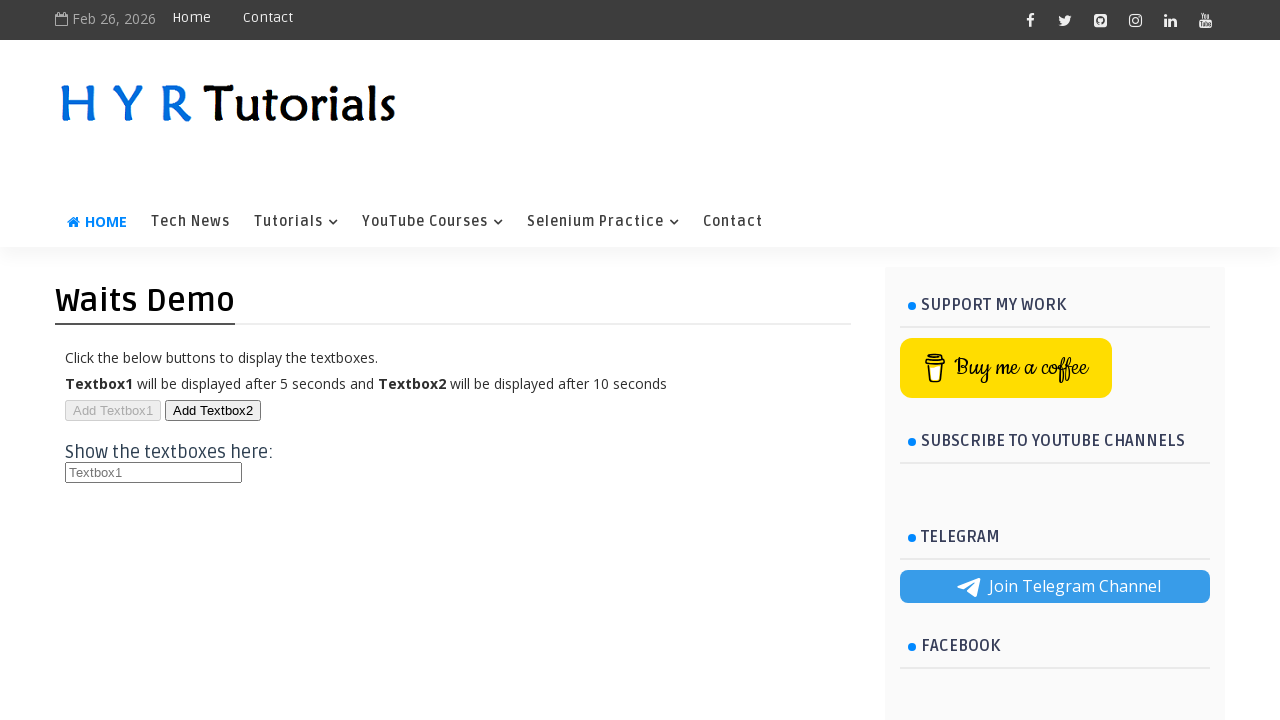

Filled text field with 'lol' on #txt1
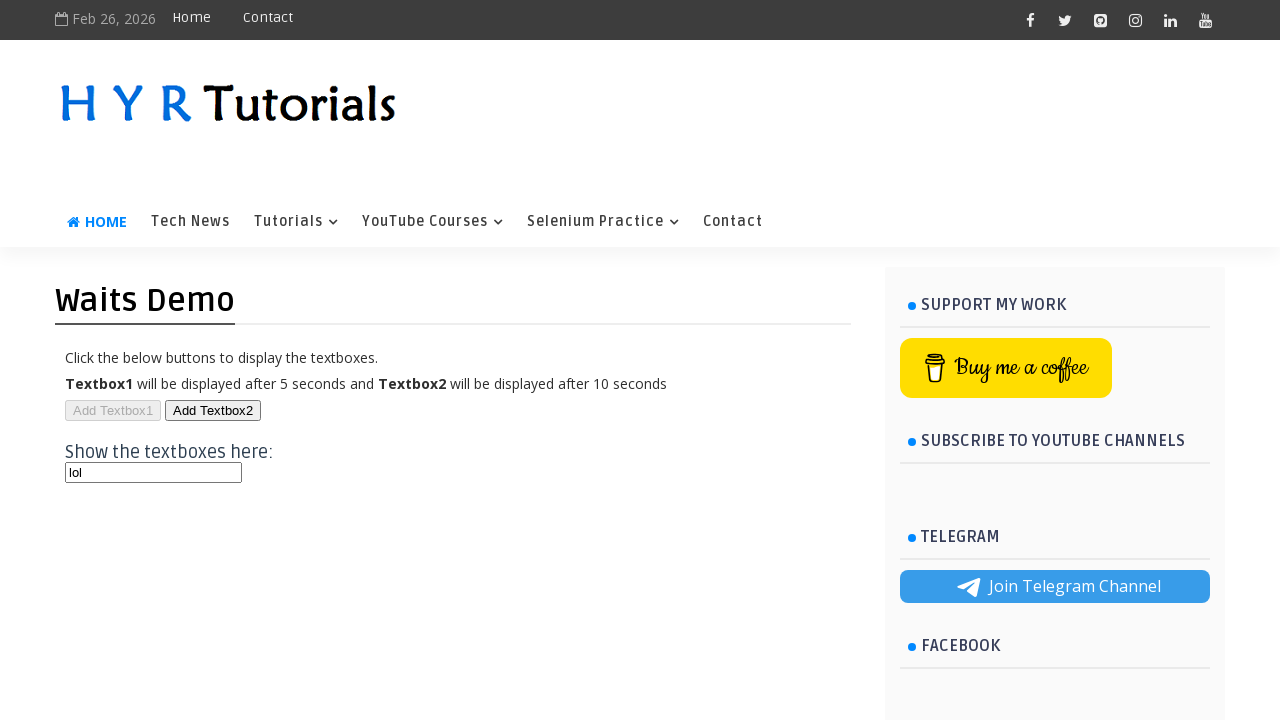

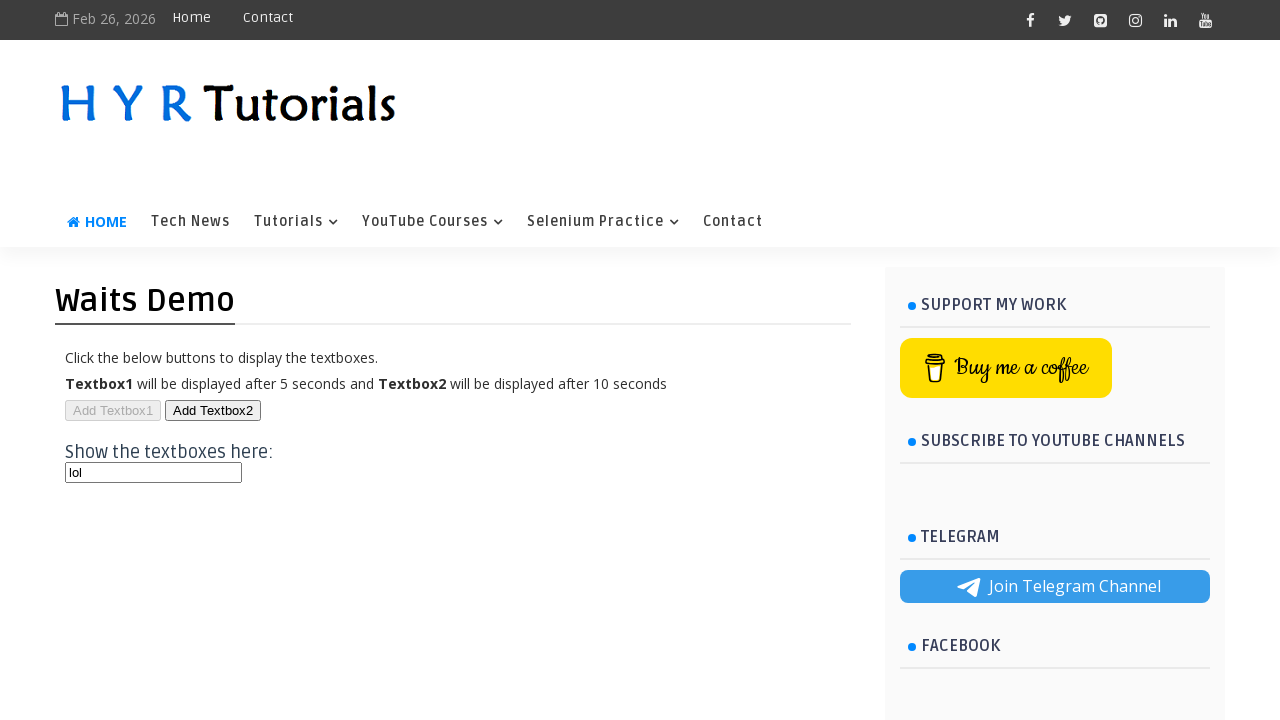